Tests handling of JavaScript alert dialogs by clicking a button that triggers an alert, accepting the dialog, and verifying the message content.

Starting URL: https://the-internet.herokuapp.com/javascript_alerts

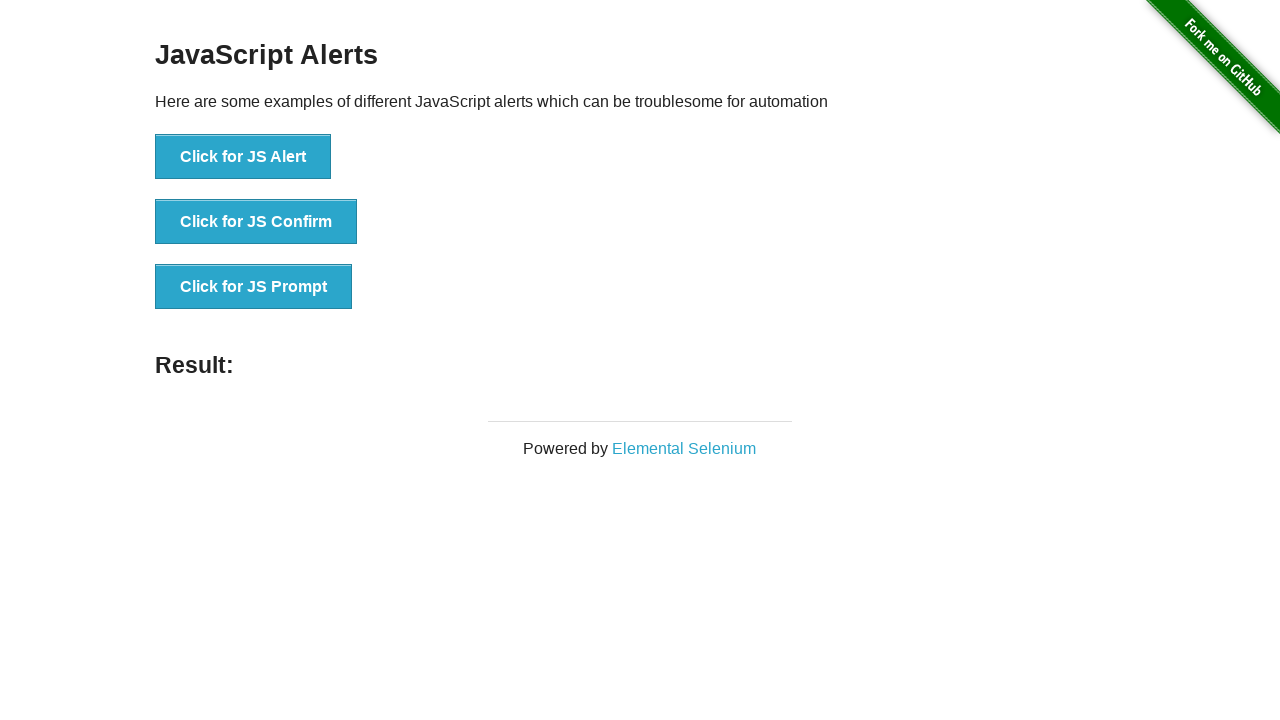

Set up dialog event handler to catch alerts
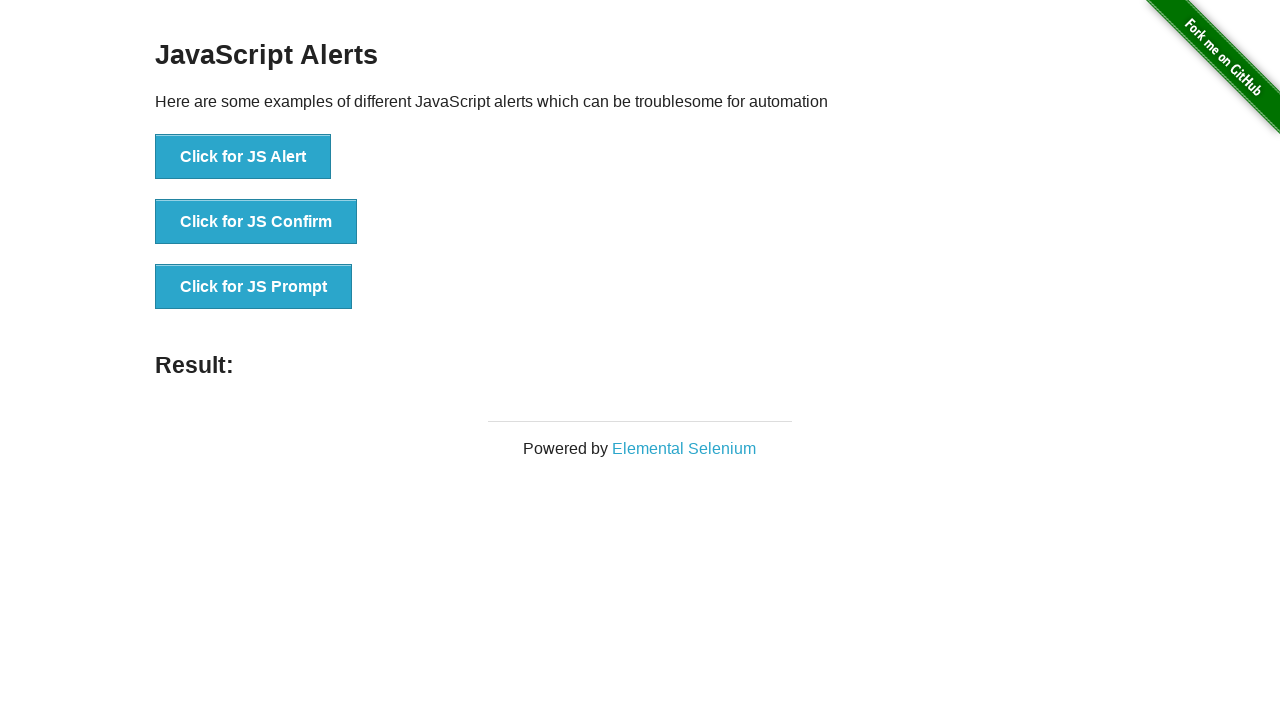

Clicked button to trigger JavaScript alert dialog at (243, 157) on button[onclick="jsAlert()"]
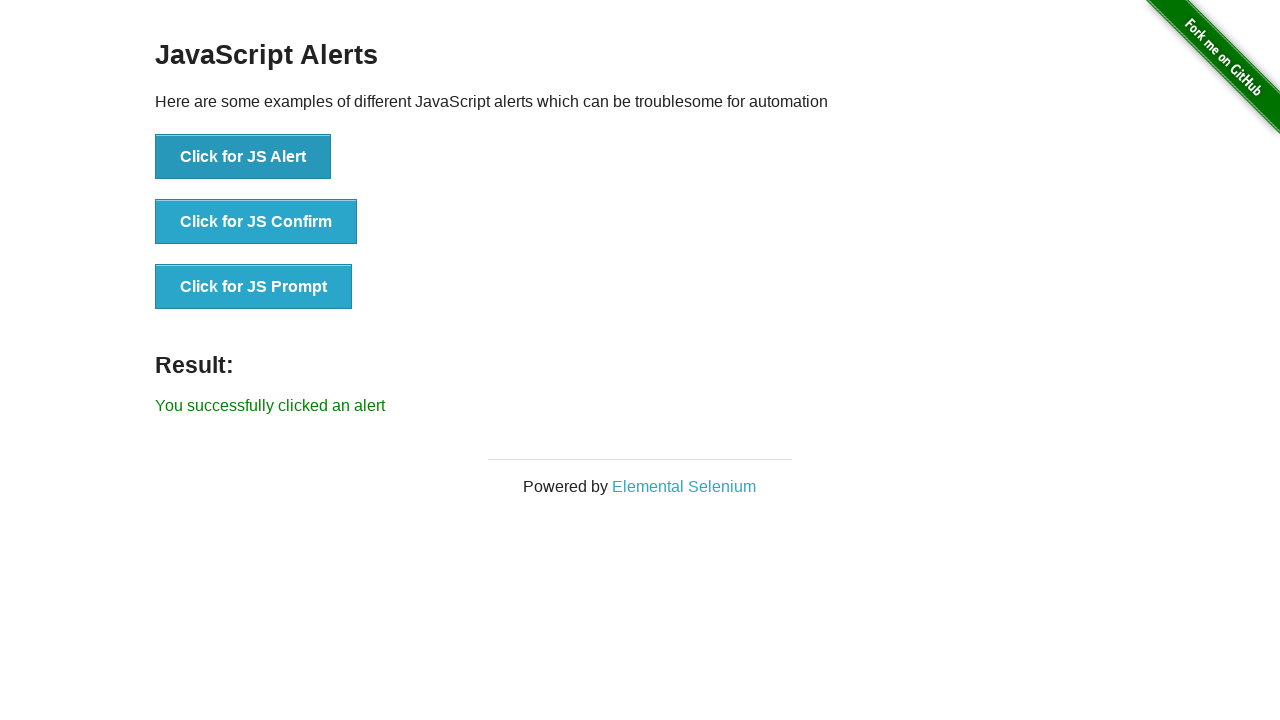

Waited for dialog to be processed
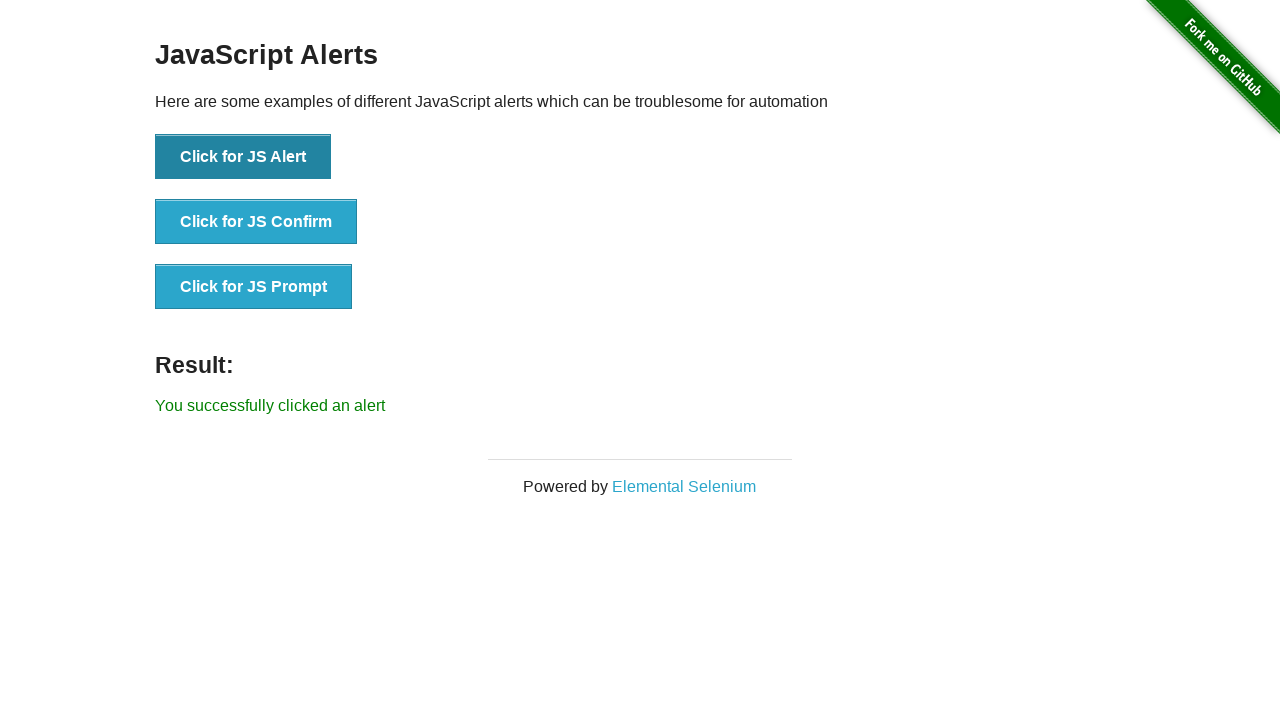

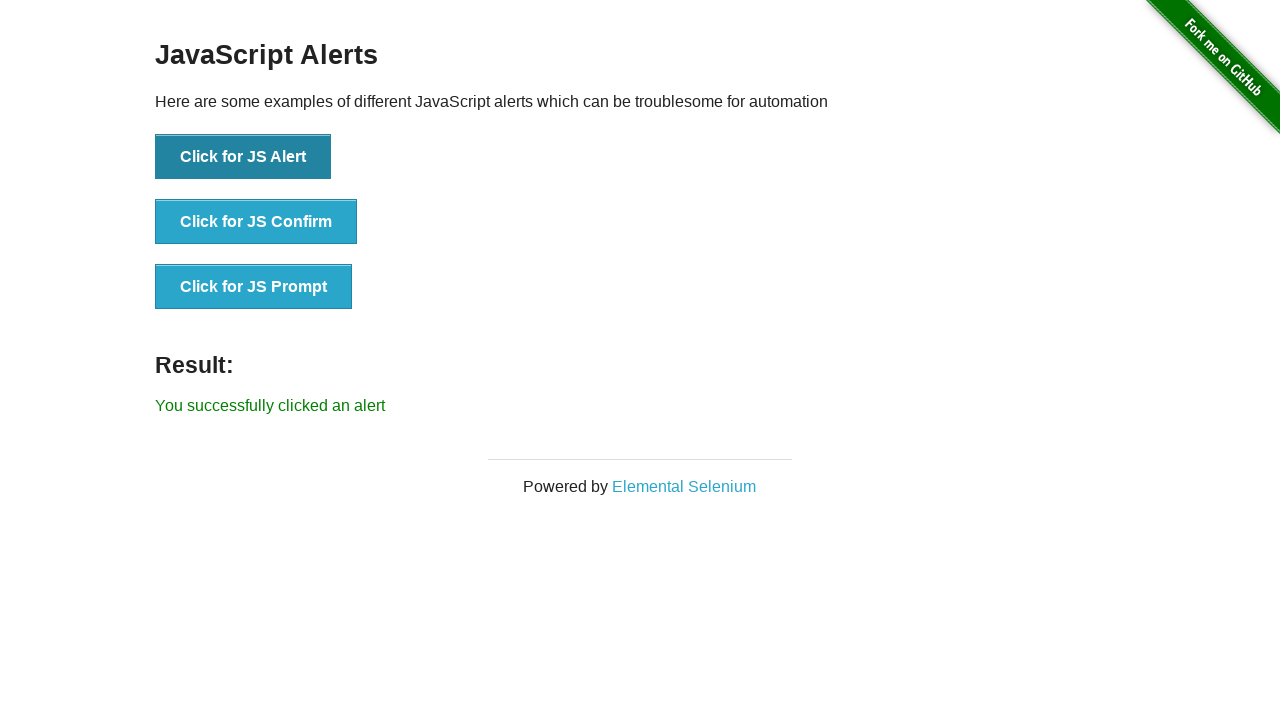